Tests browser navigation functionality on AJIO e-commerce site by searching for perfumes, then using back, forward, and refresh navigation controls

Starting URL: https://www.ajio.com/

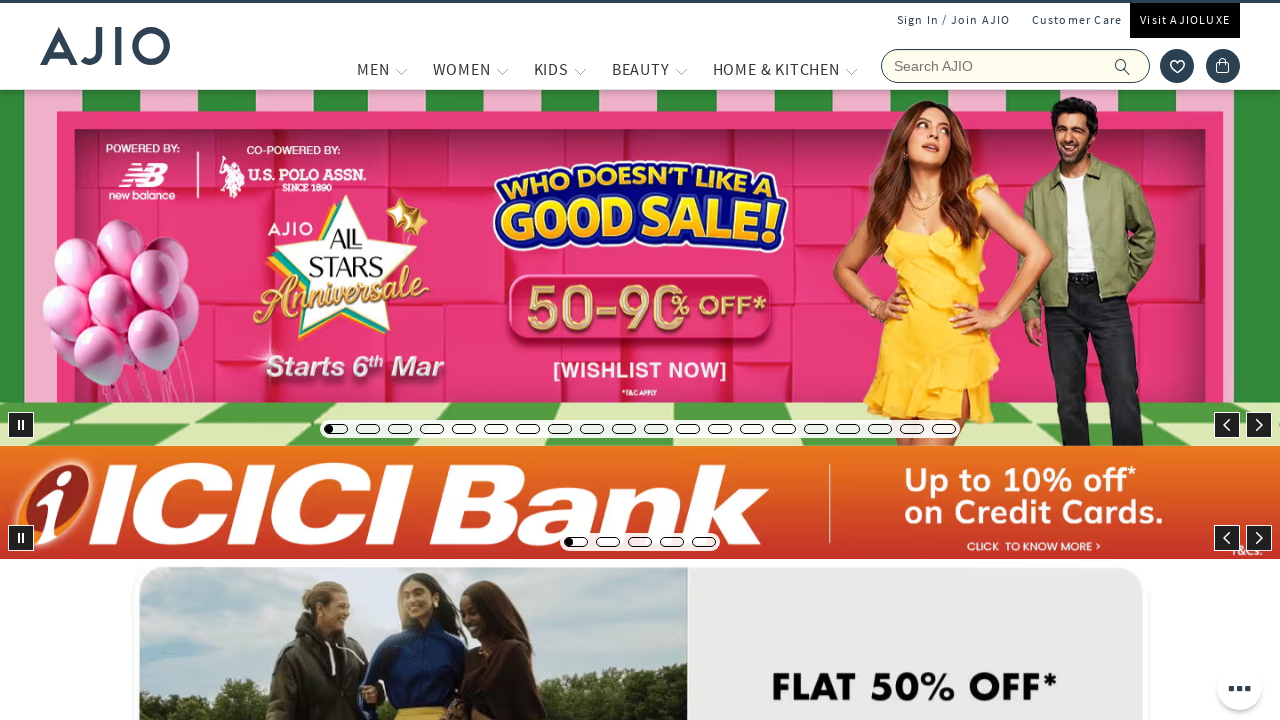

Filled search field with 'Perfumes' on input[name='searchVal']
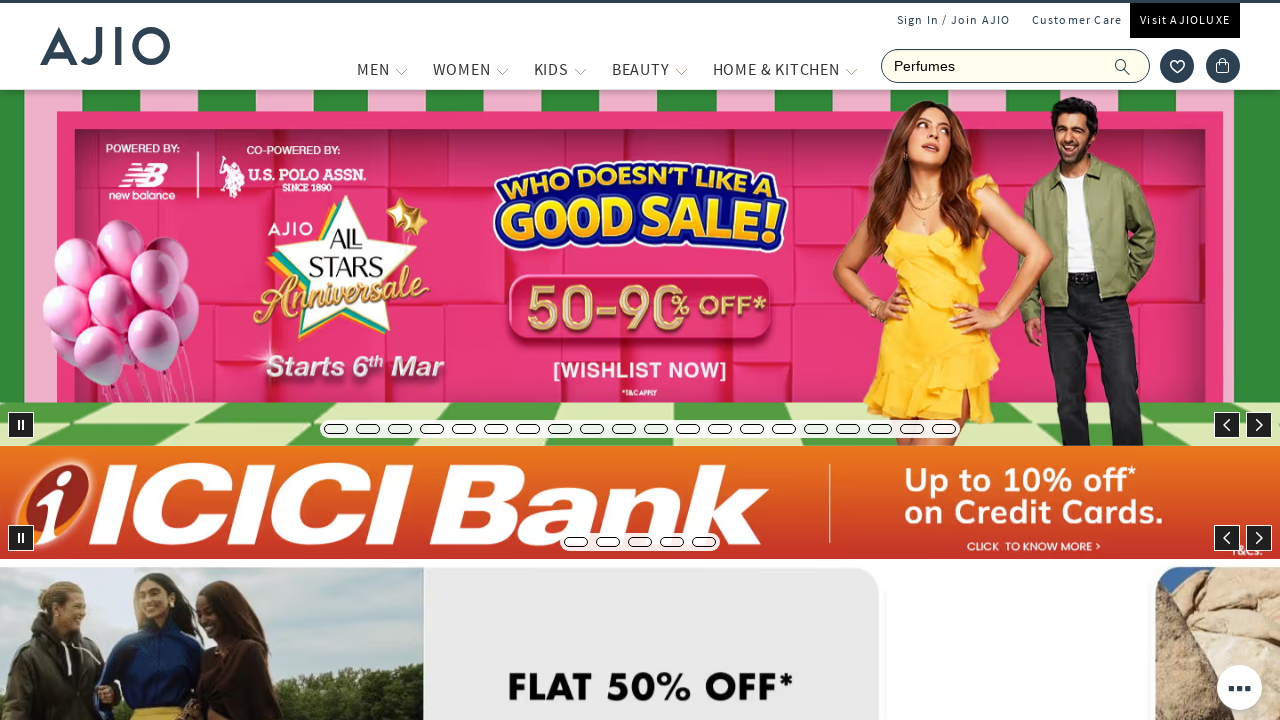

Clicked search icon to search for perfumes at (1123, 66) on .ic-search
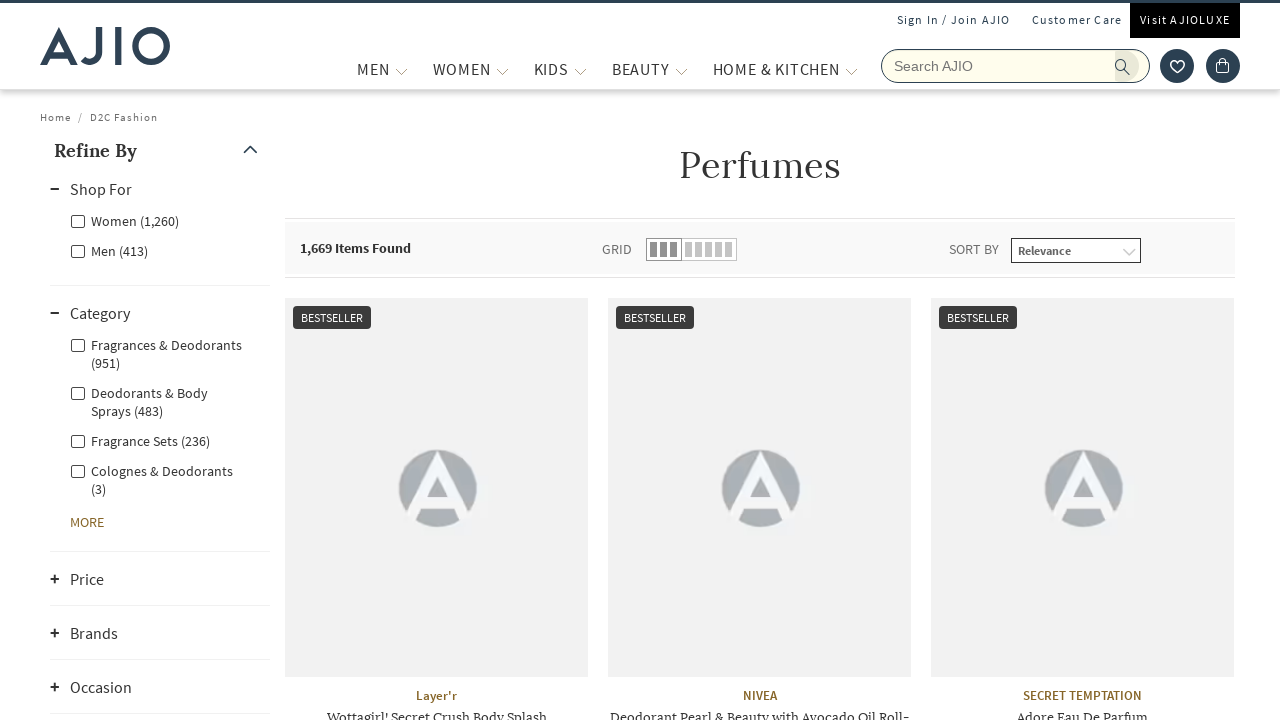

Perfume search results loaded
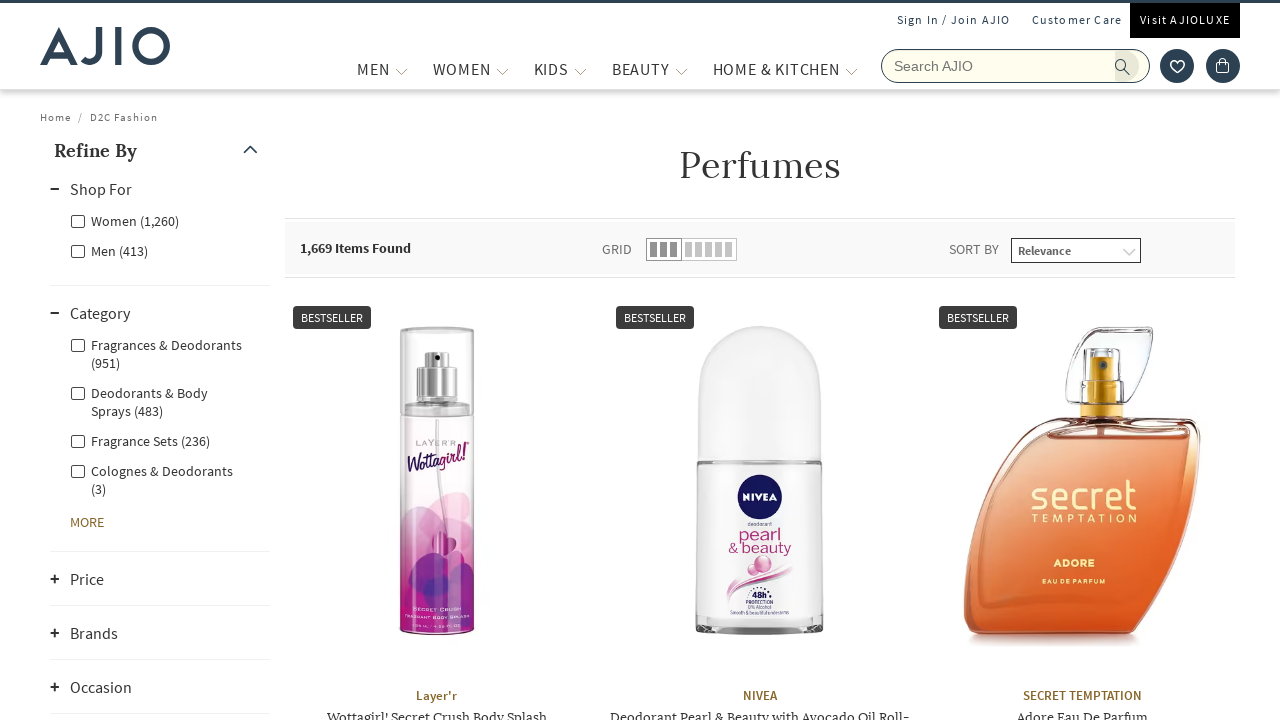

Navigated back to homepage using back button
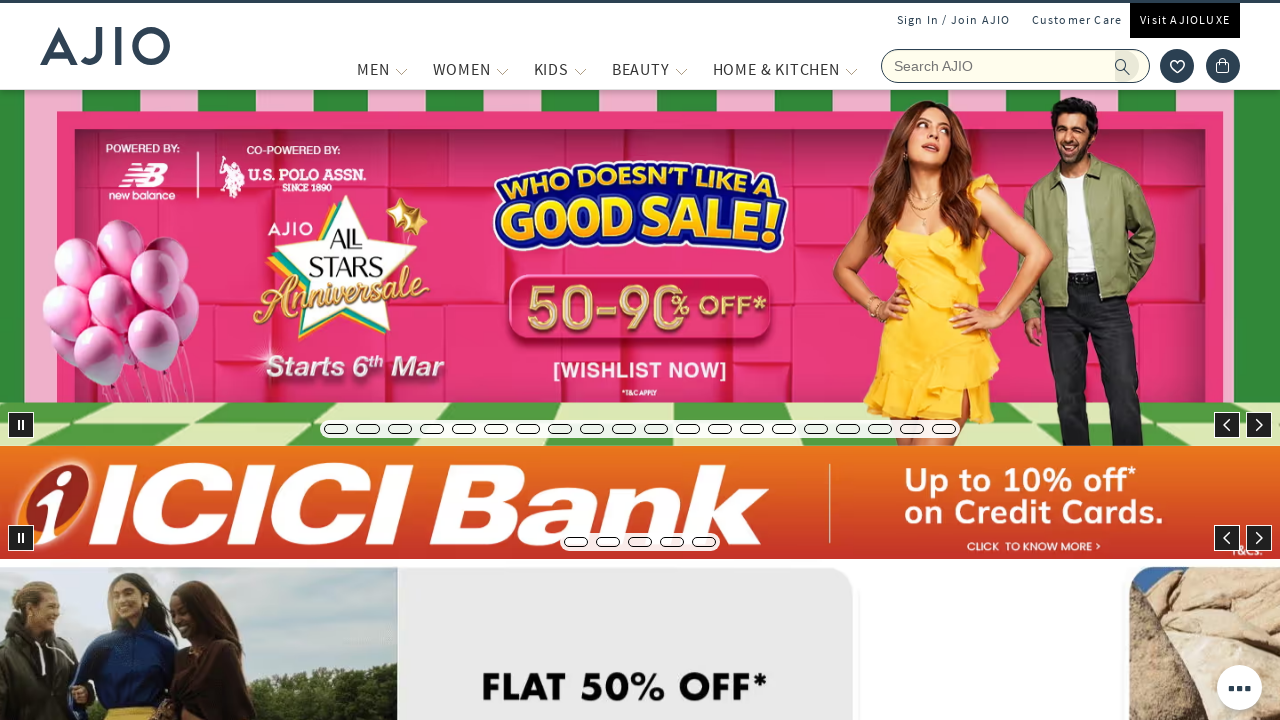

Homepage loaded after back navigation
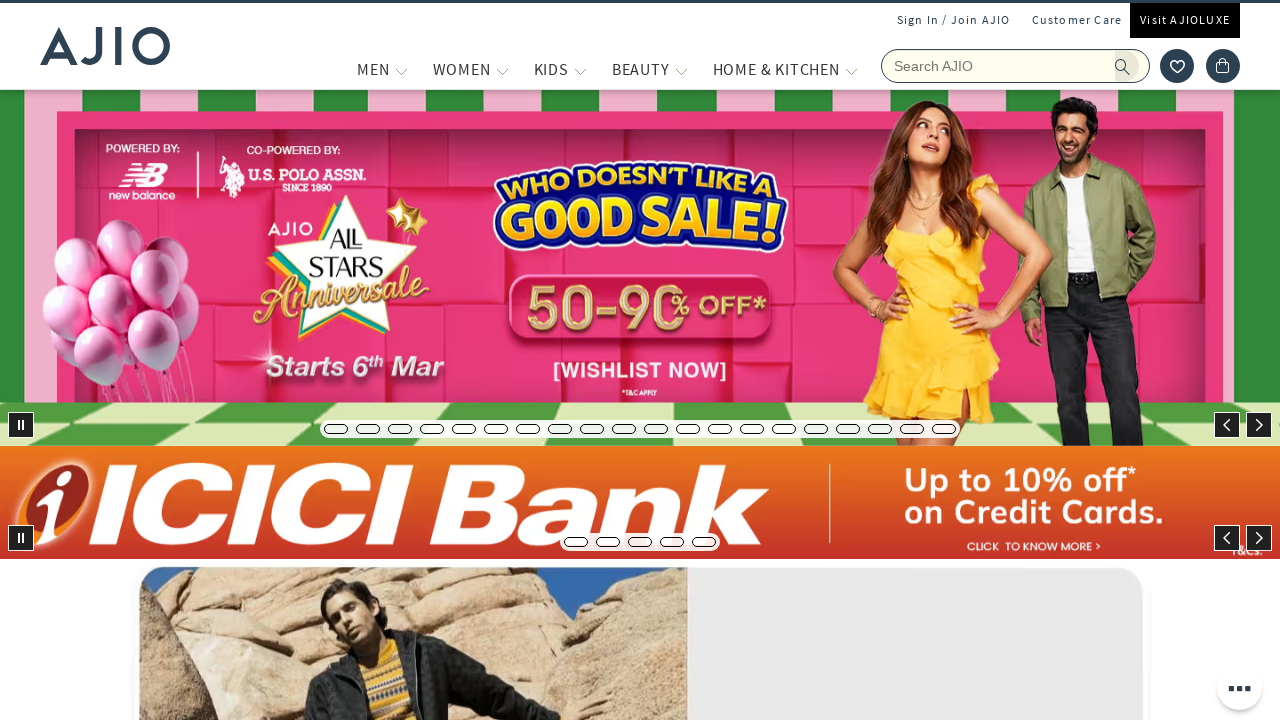

Navigated forward to perfumes search results using forward button
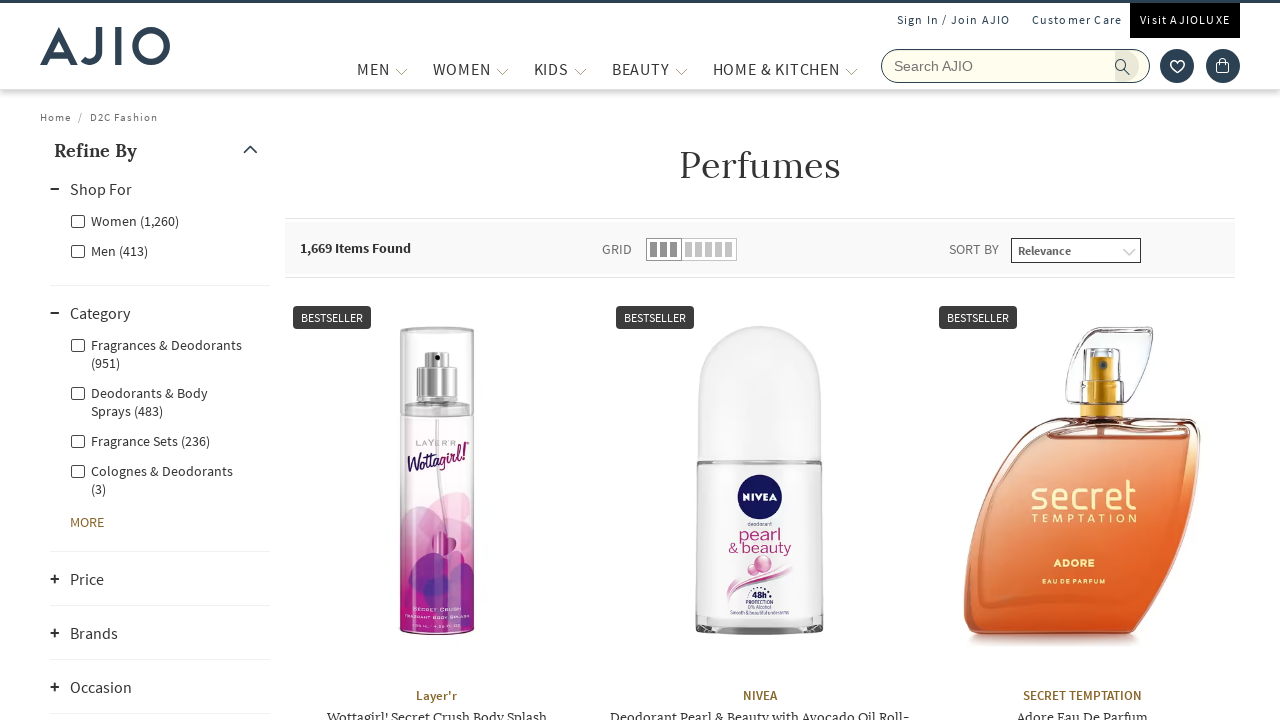

Perfume search results loaded after forward navigation
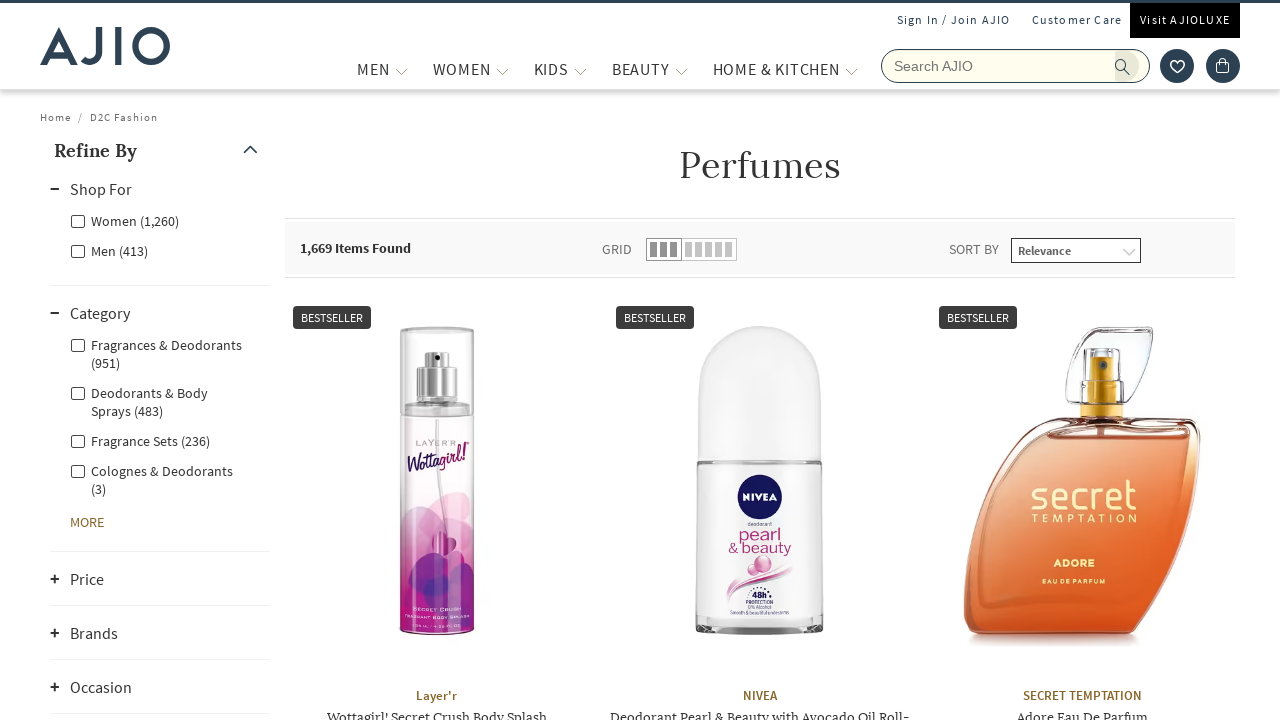

Refreshed the perfumes search results page
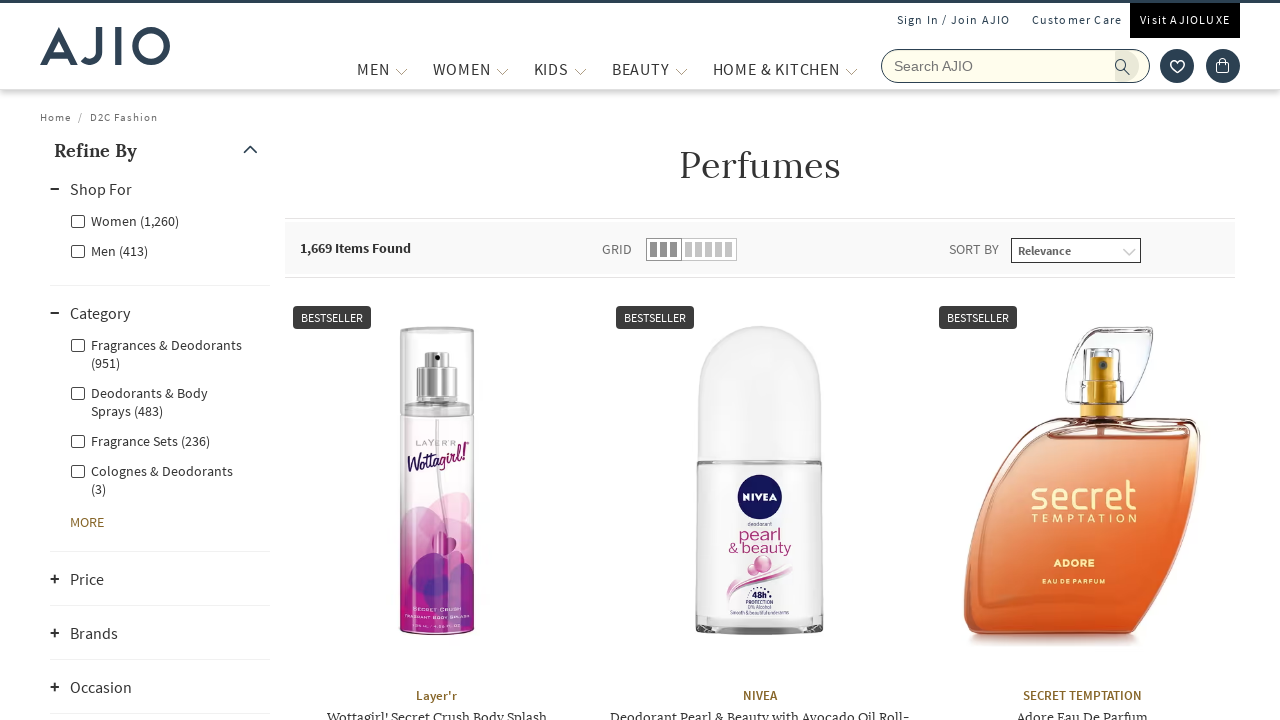

Perfume search results reloaded after refresh
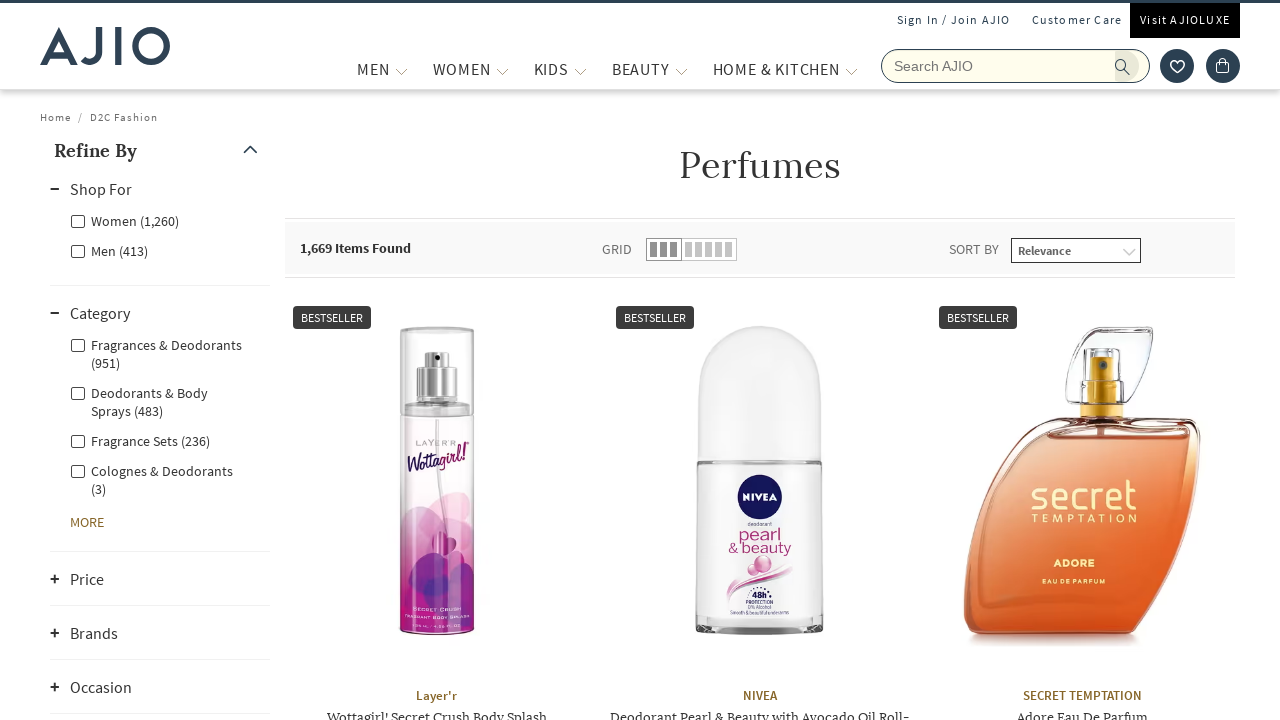

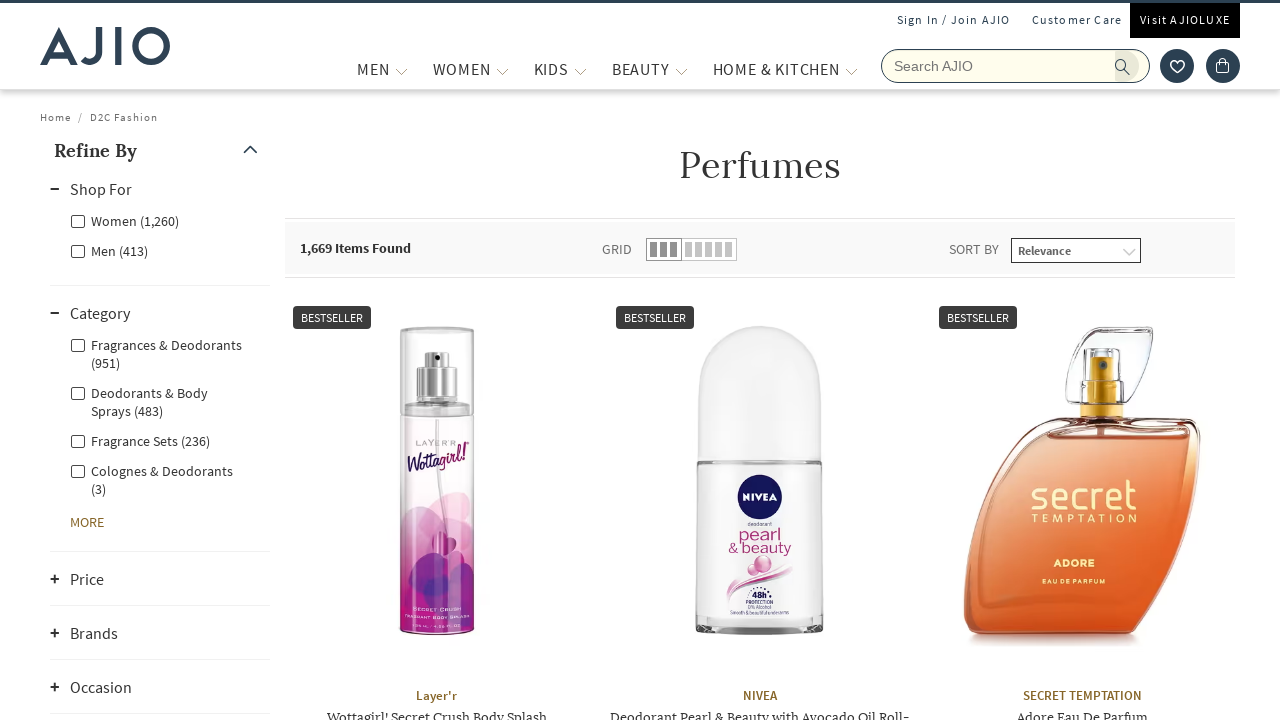